Finds an element by ID and retrieves its text content to verify element location works correctly

Starting URL: https://acctabootcamp.github.io/site/examples/locators

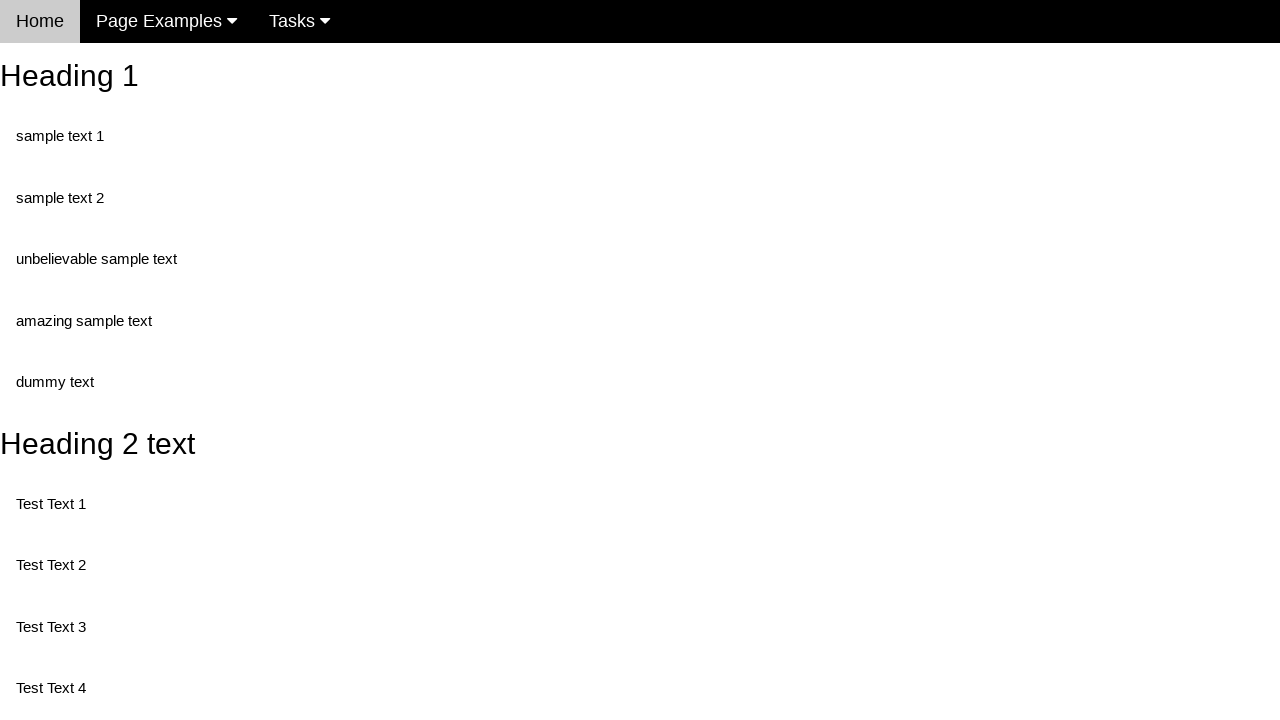

Navigated to locators example page
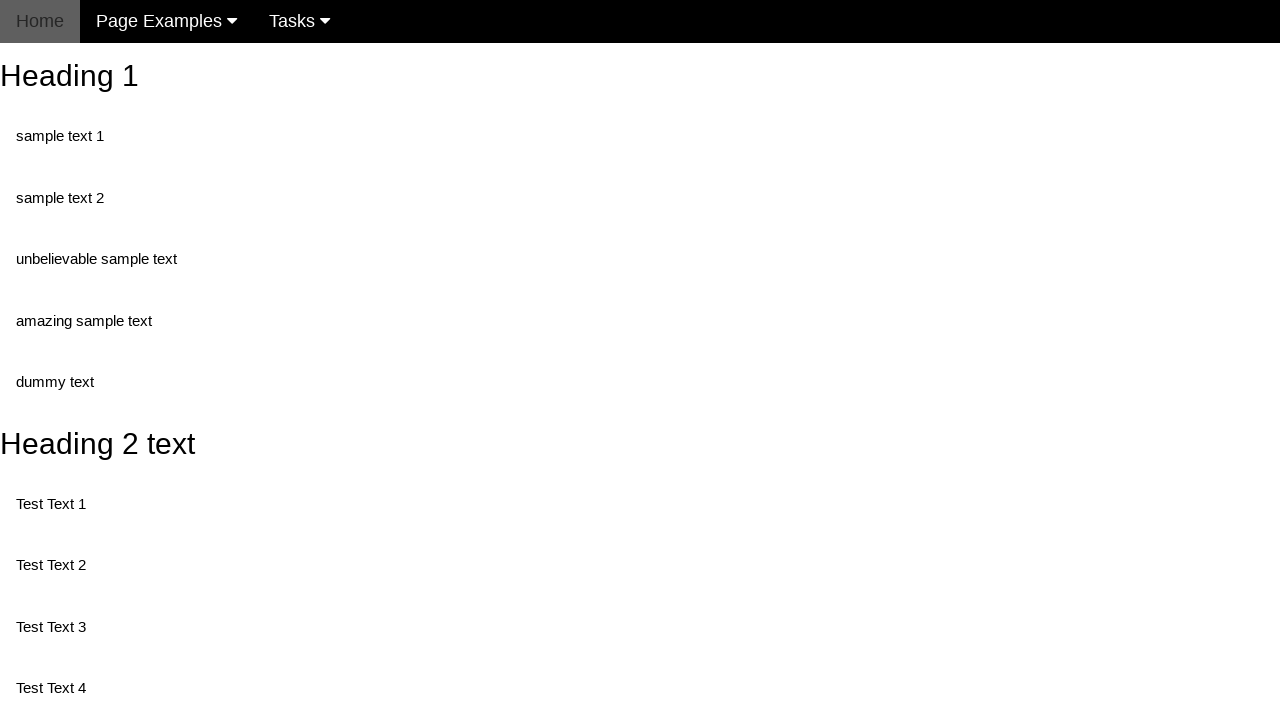

Retrieved text content from element with ID 'heading_2'
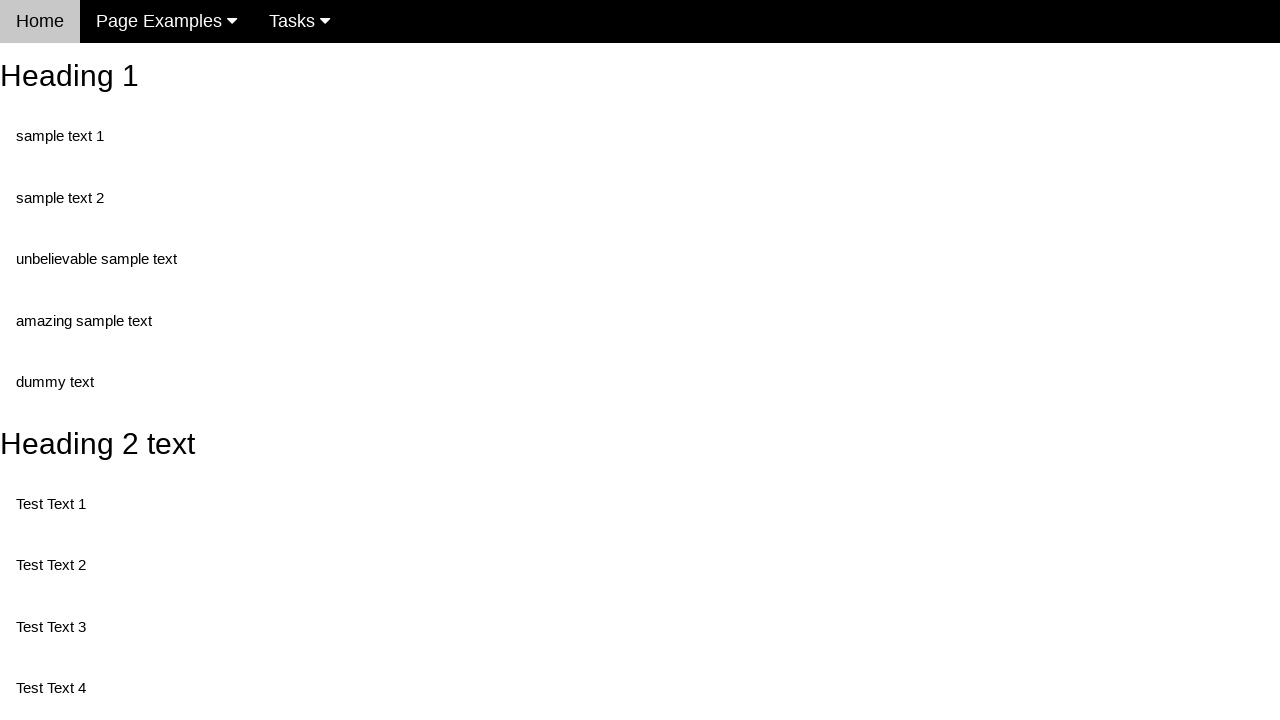

Printed H2 text content: Heading 2 text
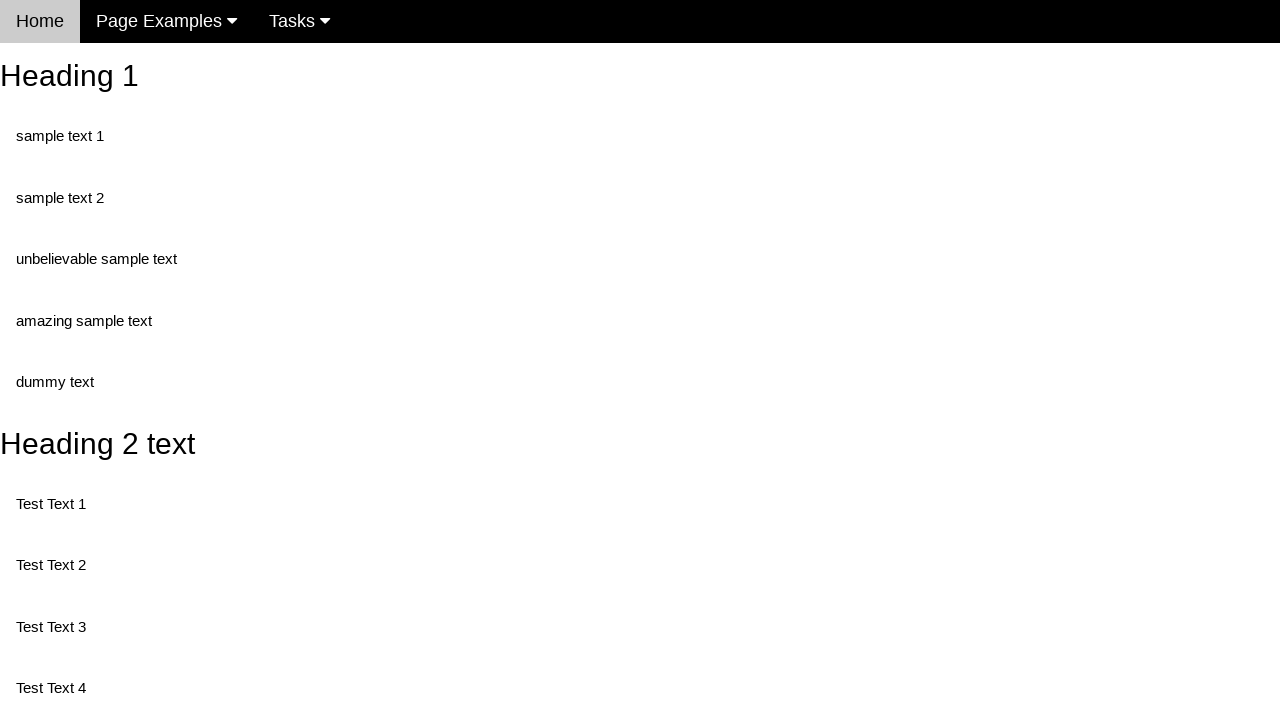

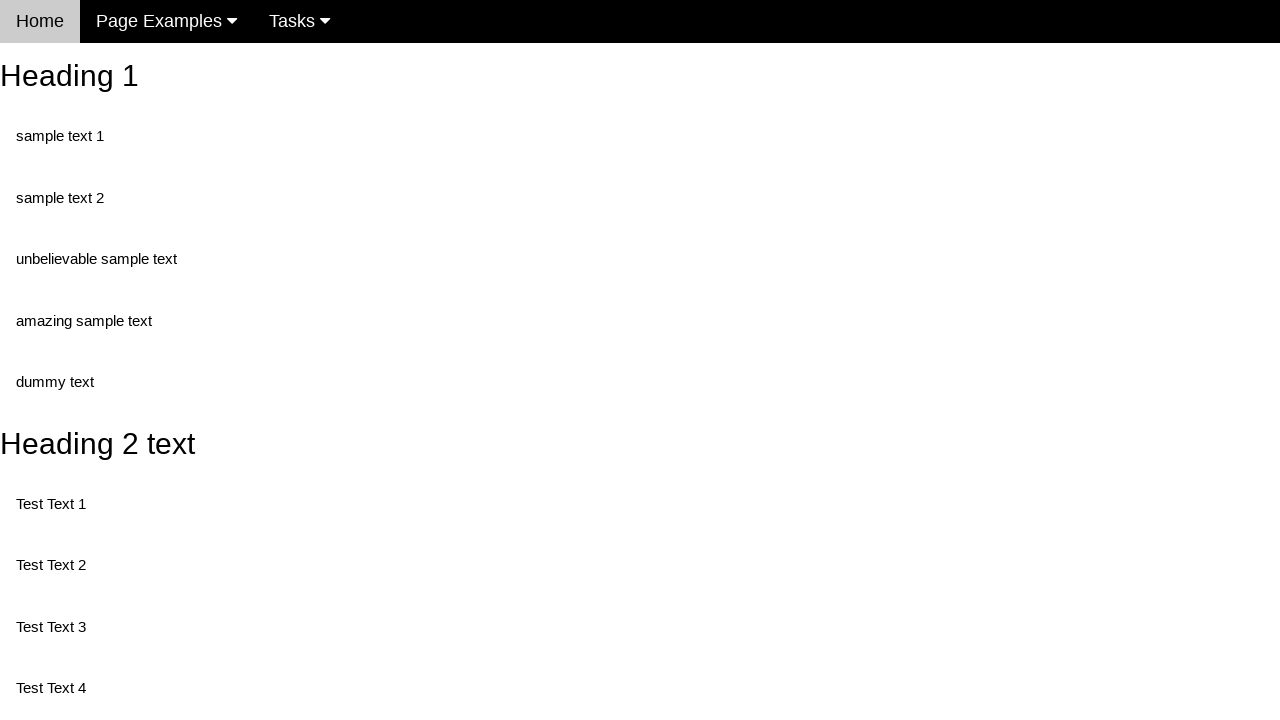